Tests JavaScript prompt box functionality by clicking a button to trigger a prompt alert, entering text into it, dismissing the alert, and verifying the entered text is displayed on the page.

Starting URL: https://www.leafground.com/alert.xhtml

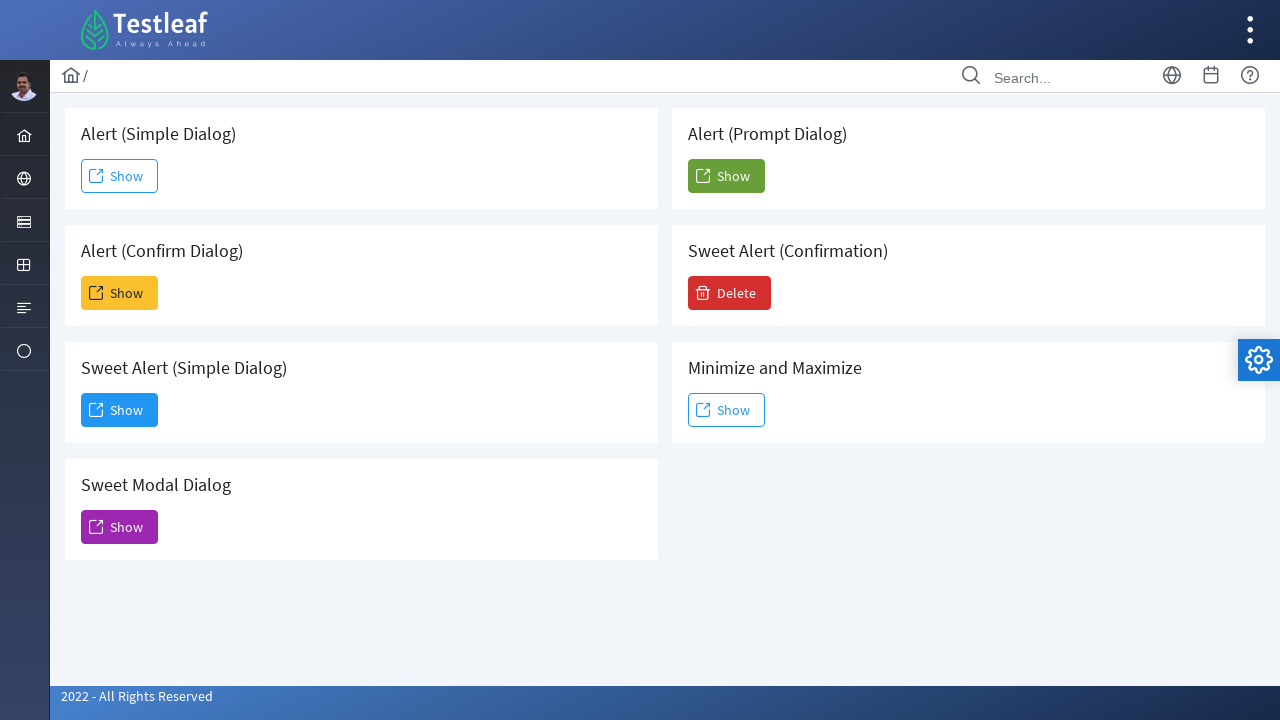

Clicked the Prompt Box button to trigger the alert at (726, 176) on button[name='j_idt88:j_idt104']
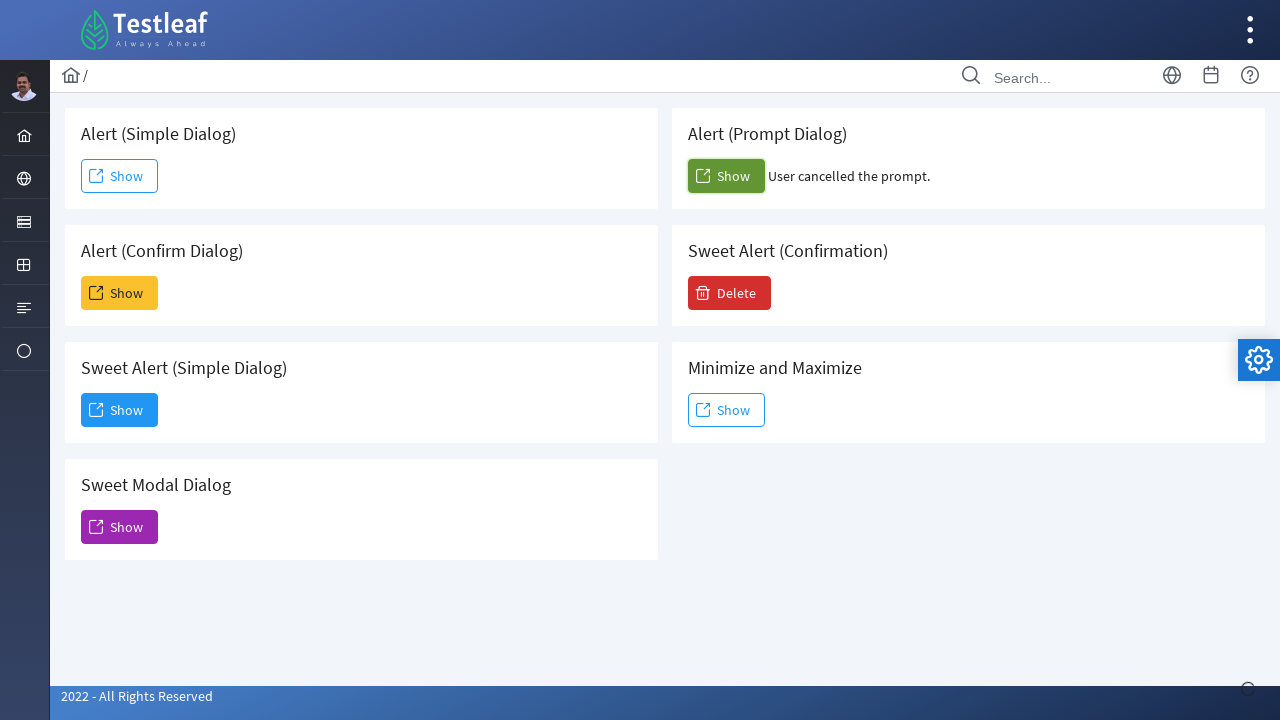

Set up dialog handler to accept with 'Anupriya'
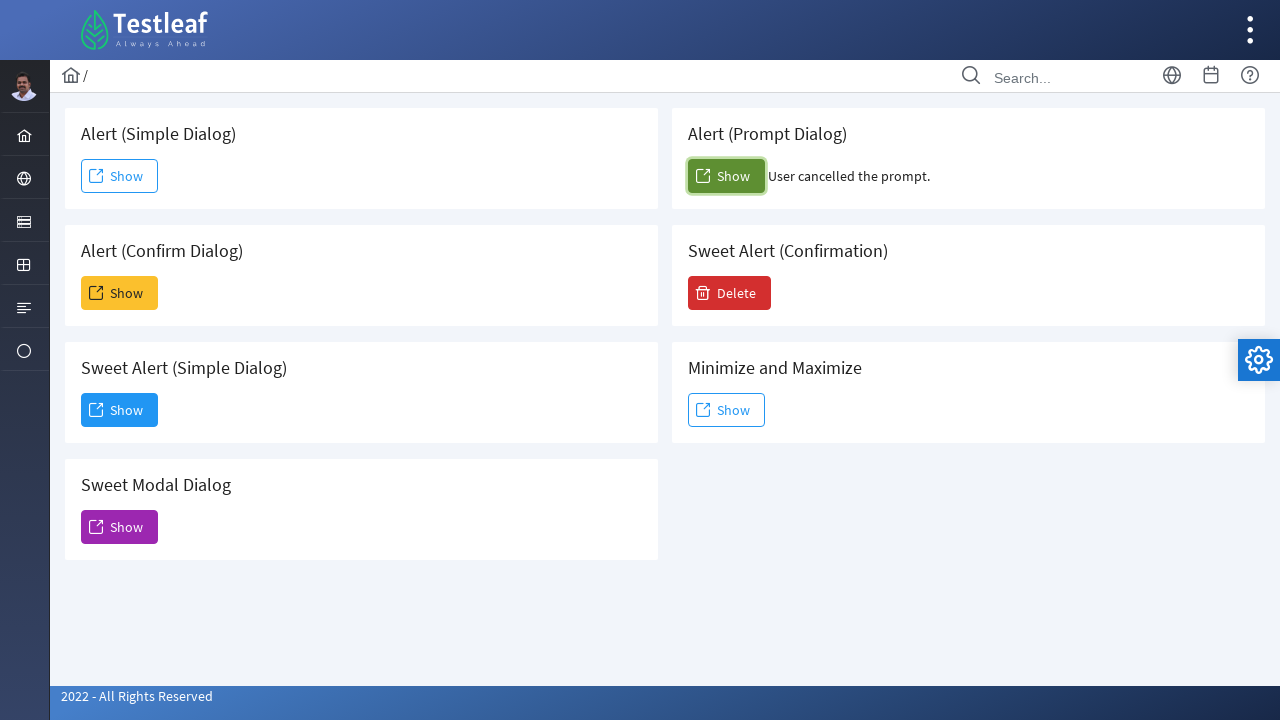

Removed the dialog handler
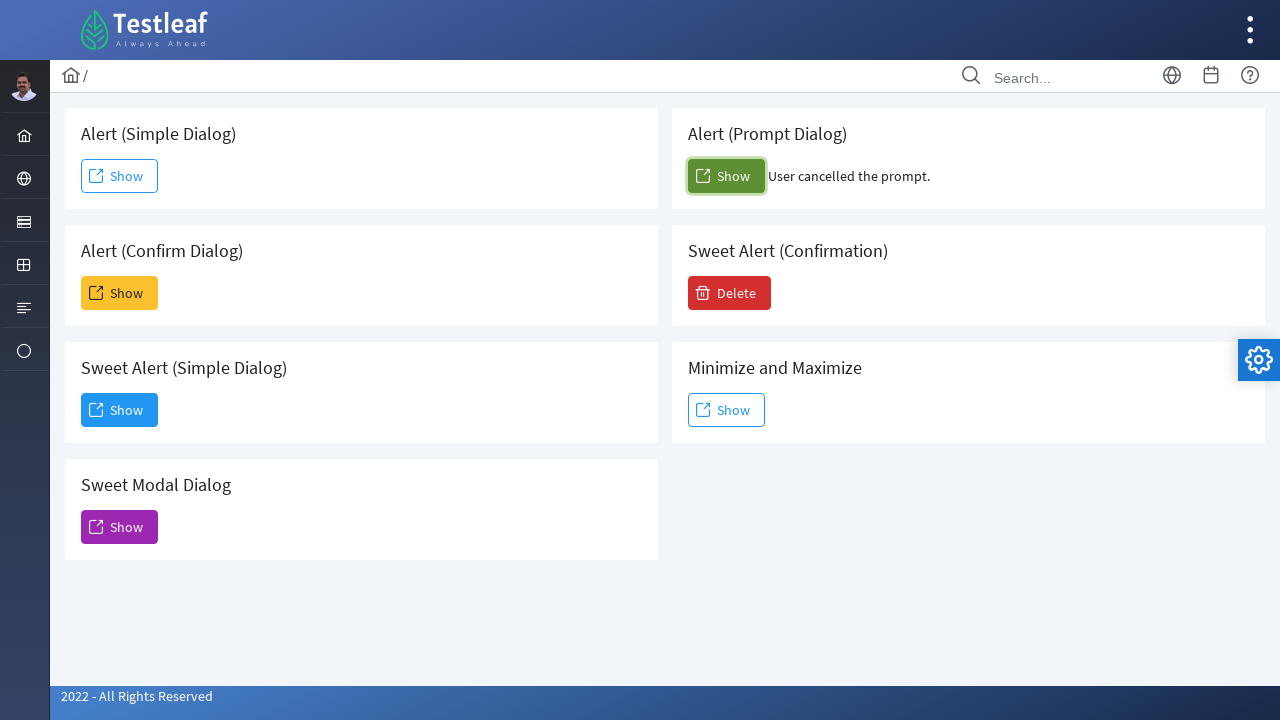

Set up one-time dialog handler to dismiss
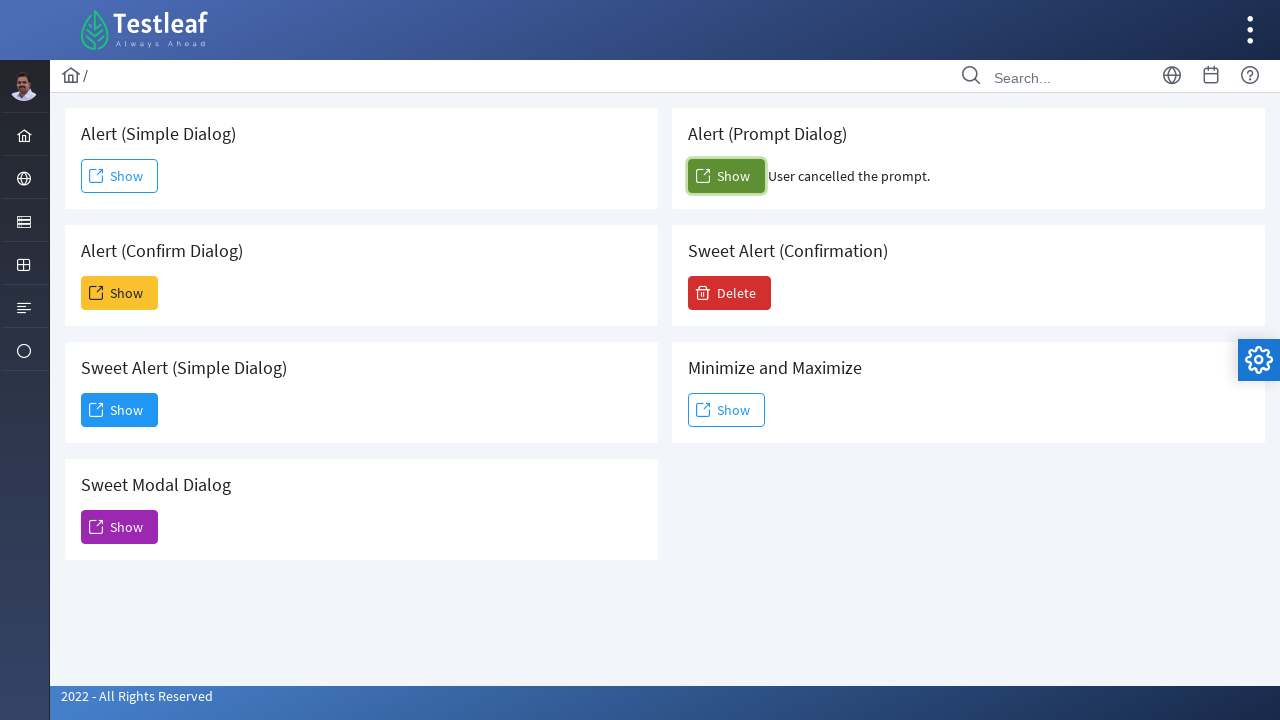

Reloaded the page
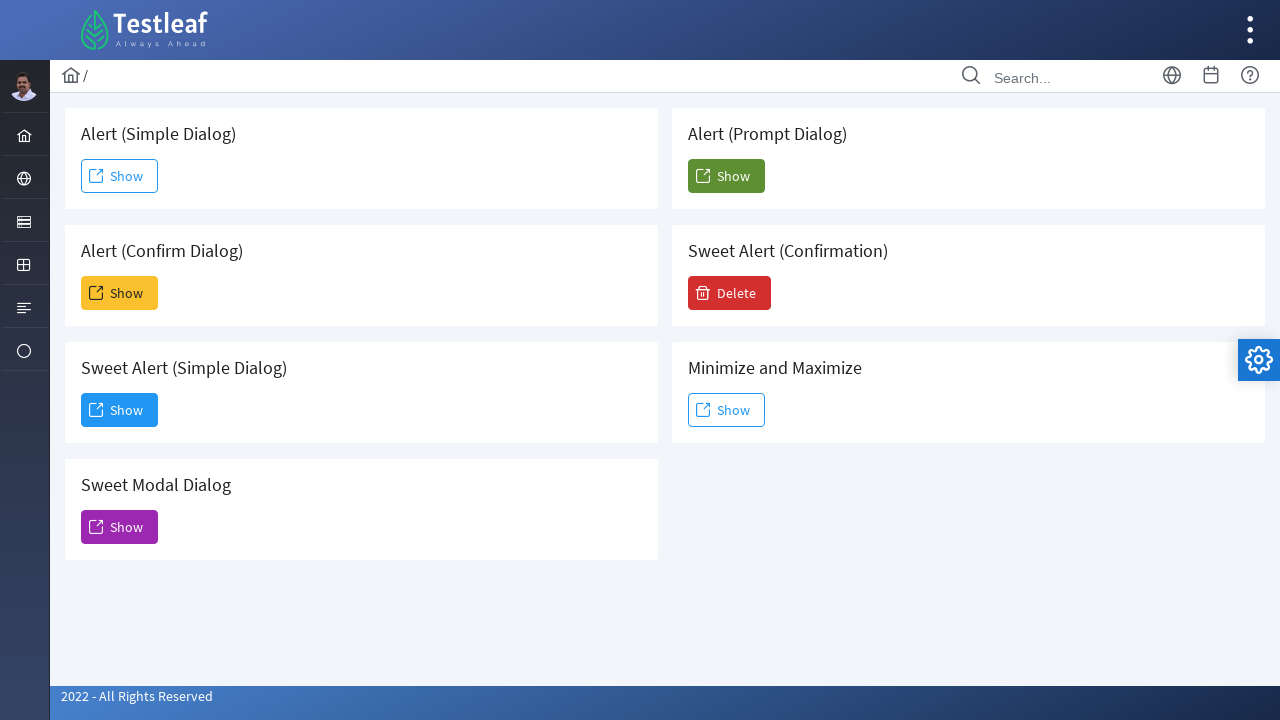

Waited for page to reach domcontentloaded state
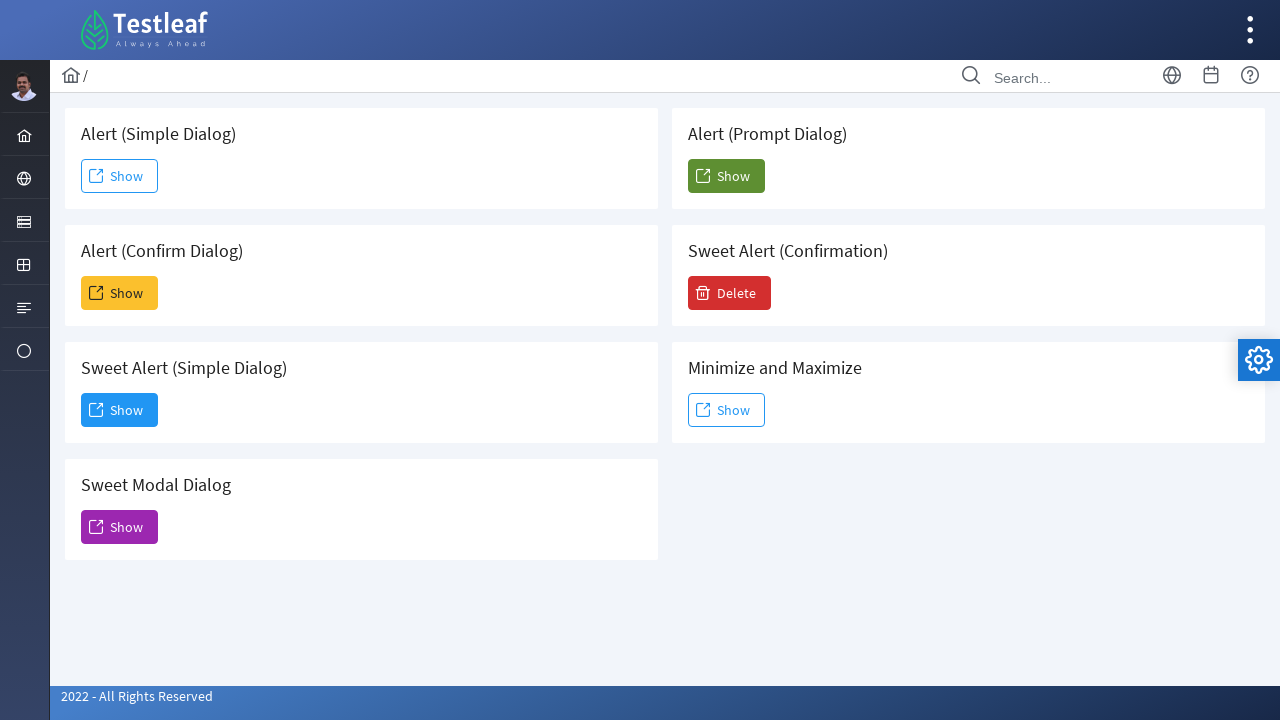

Set up one-time dialog handler to type 'Anupriya' and dismiss
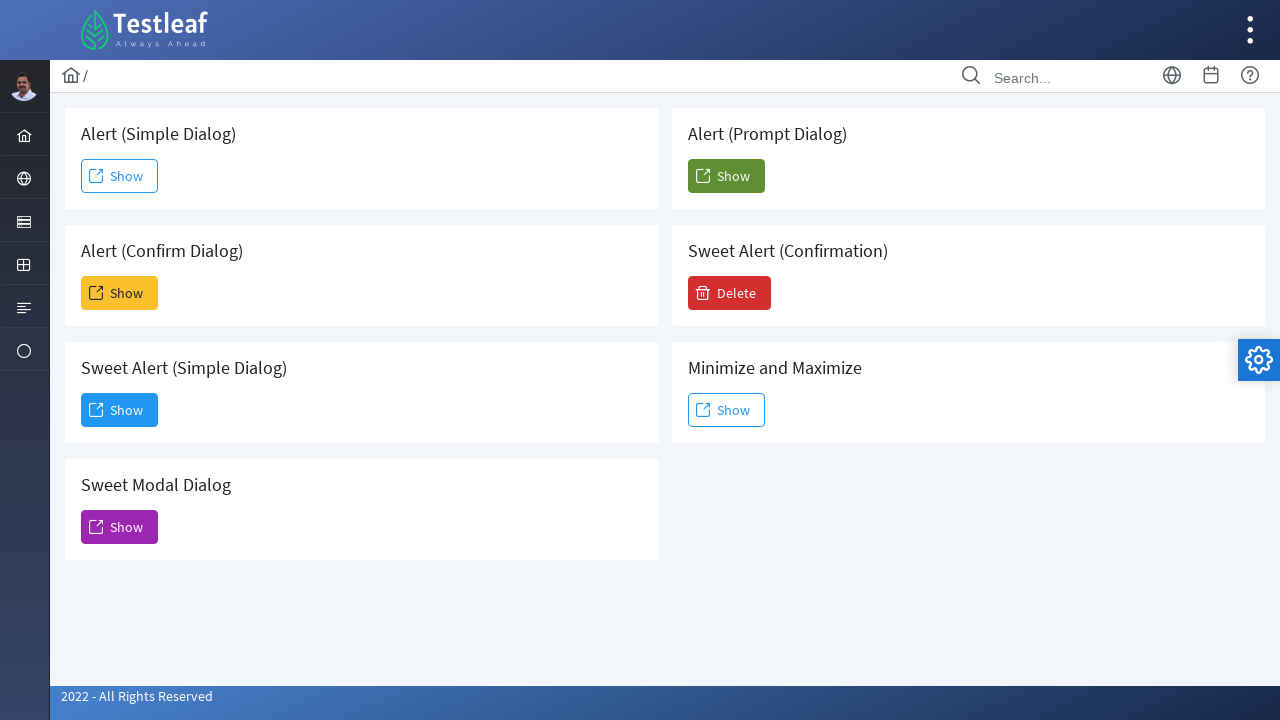

Clicked the Prompt Box button to trigger the alert at (726, 176) on button[name='j_idt88:j_idt104']
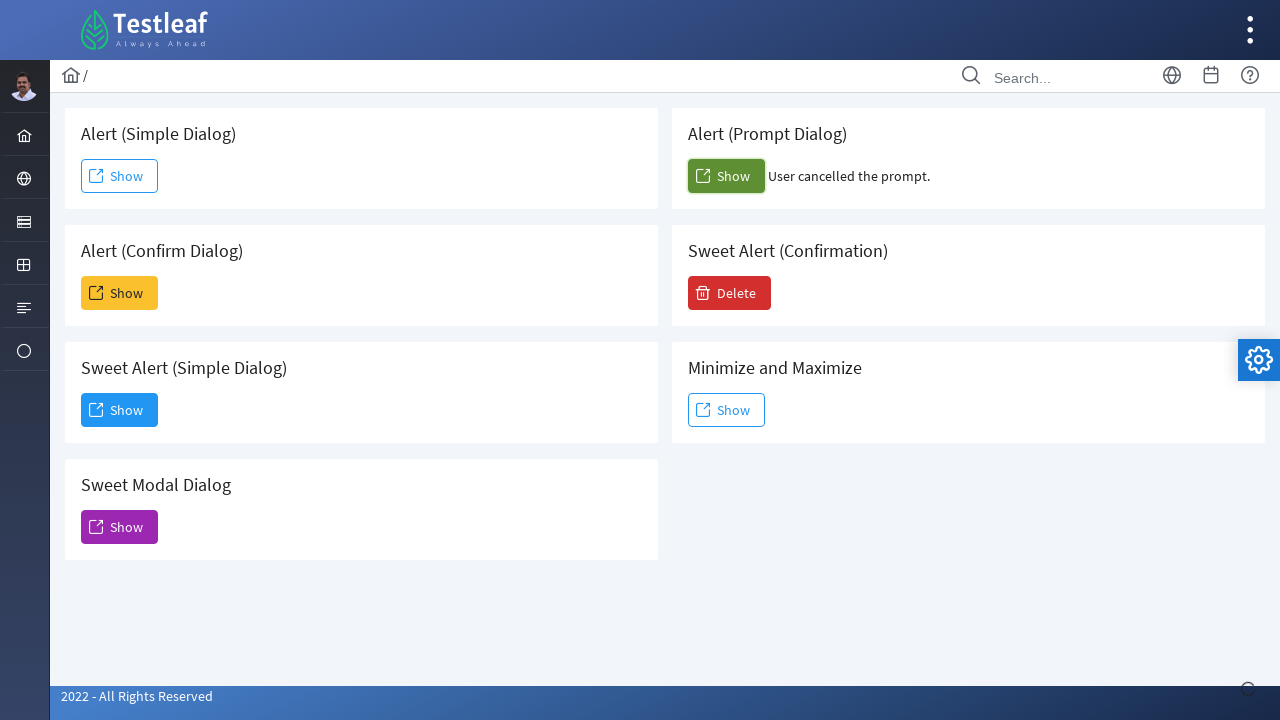

Waited for the confirmation result element to appear
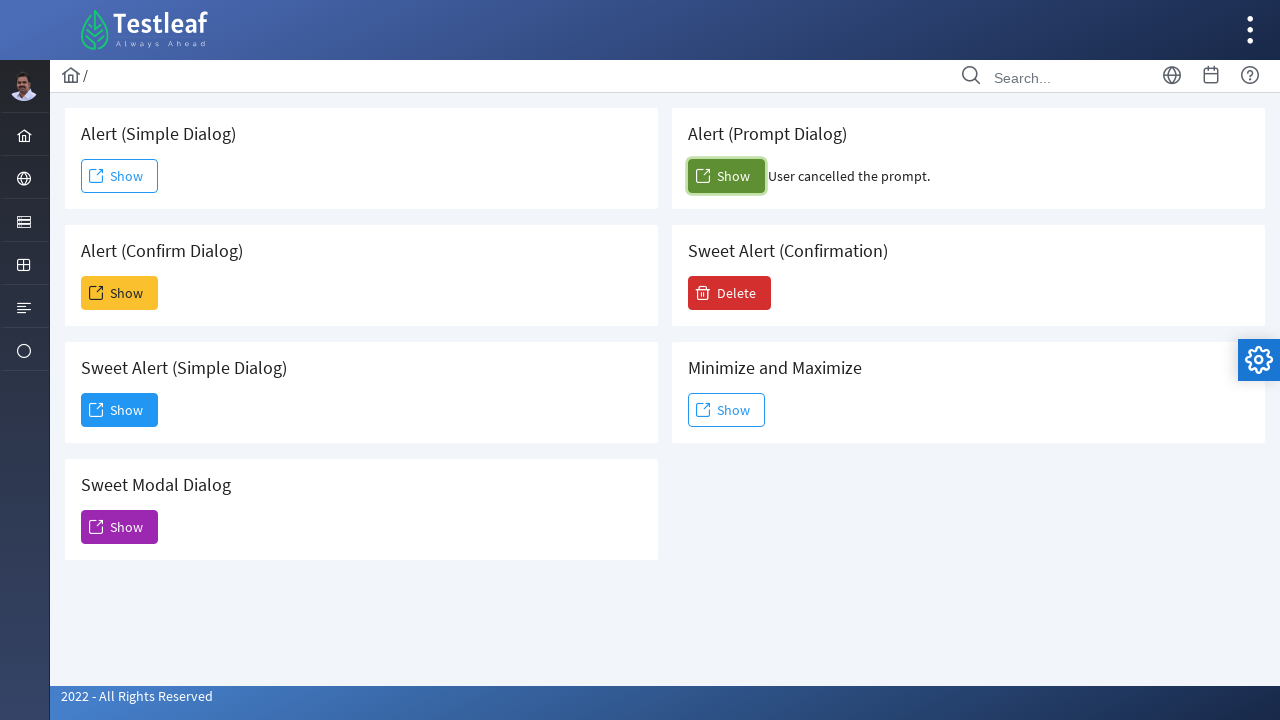

Retrieved confirmation result text: User cancelled the prompt.
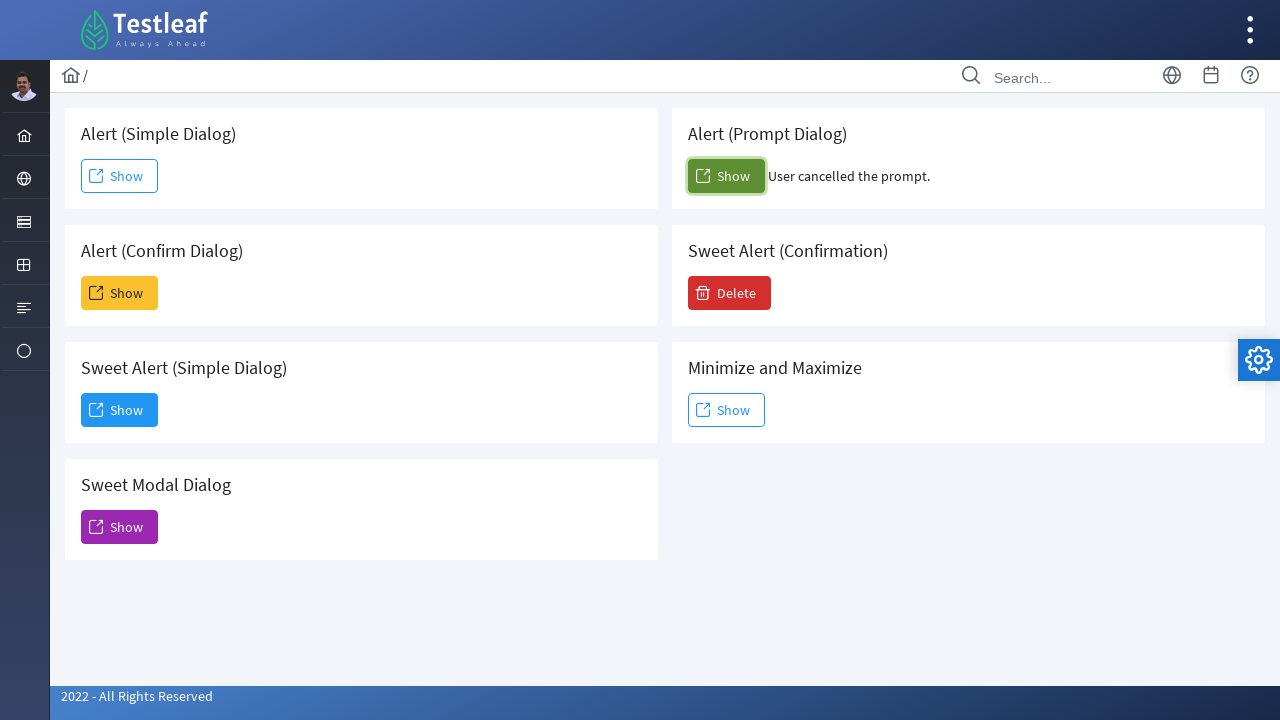

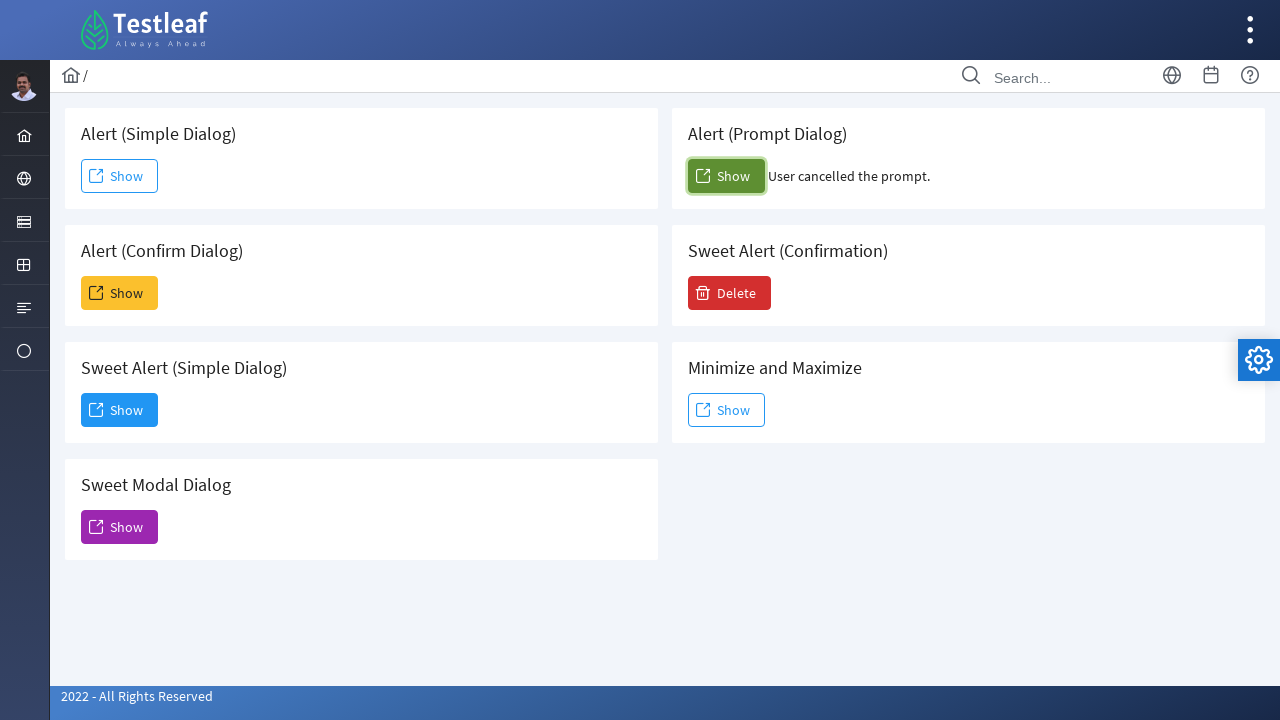